Tests that todo data persists after page reload

Starting URL: https://demo.playwright.dev/todomvc

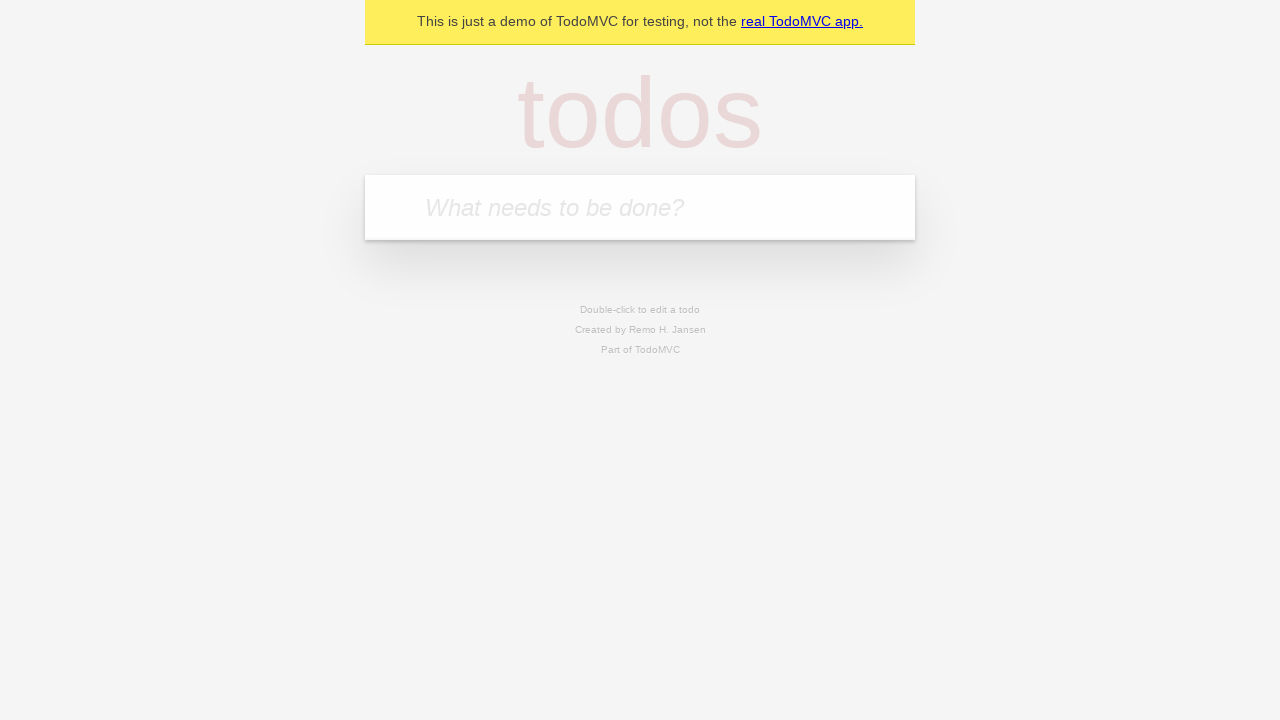

Filled todo input with 'buy some cheese' on internal:attr=[placeholder="What needs to be done?"i]
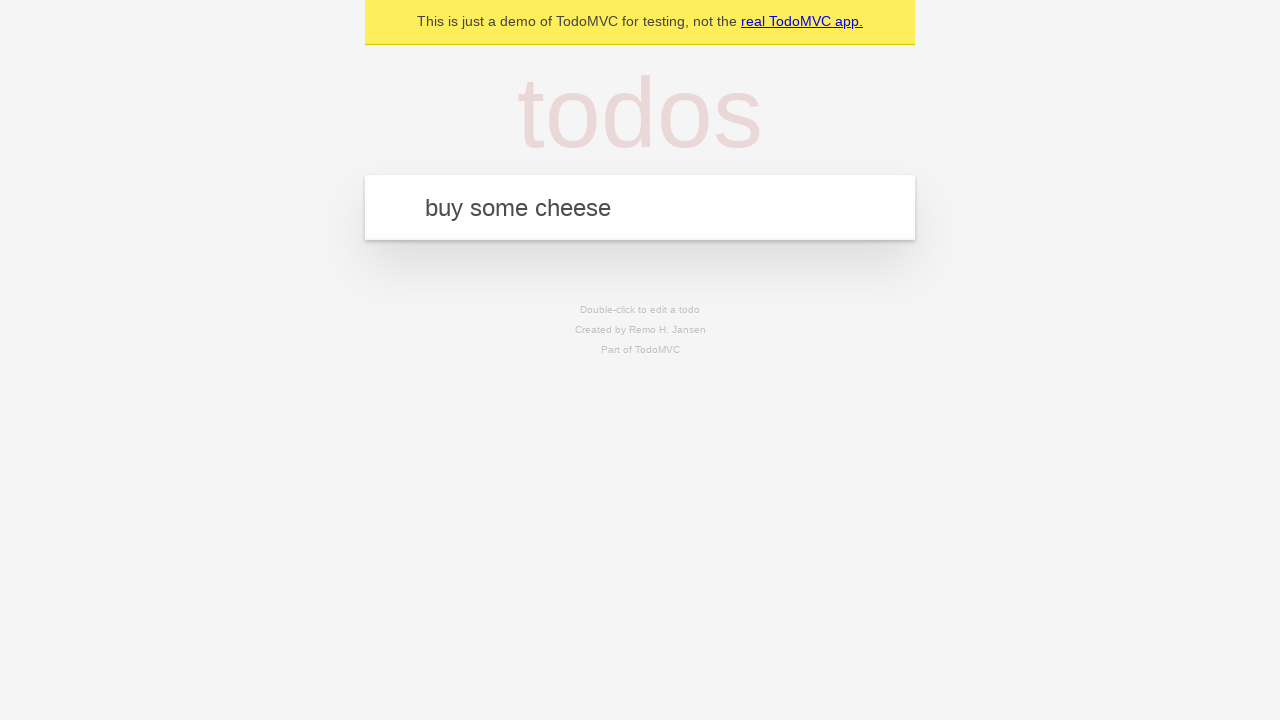

Pressed Enter to create first todo item on internal:attr=[placeholder="What needs to be done?"i]
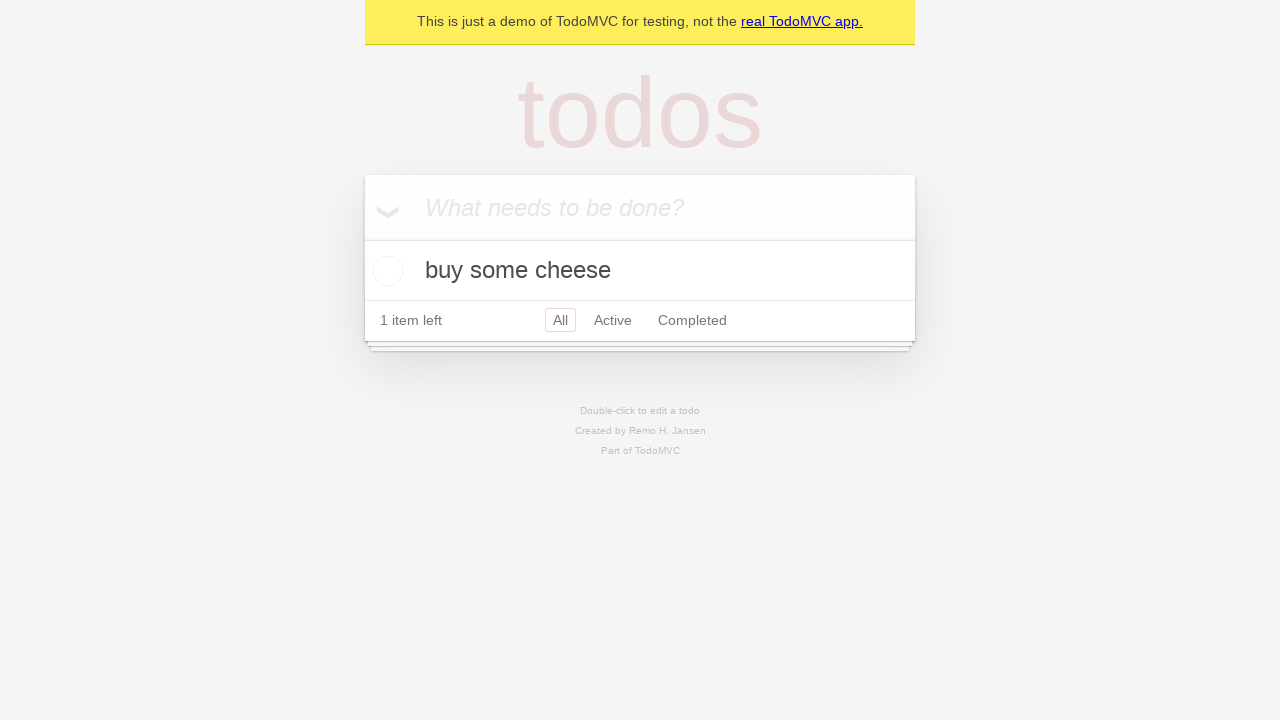

Filled todo input with 'feed the cat' on internal:attr=[placeholder="What needs to be done?"i]
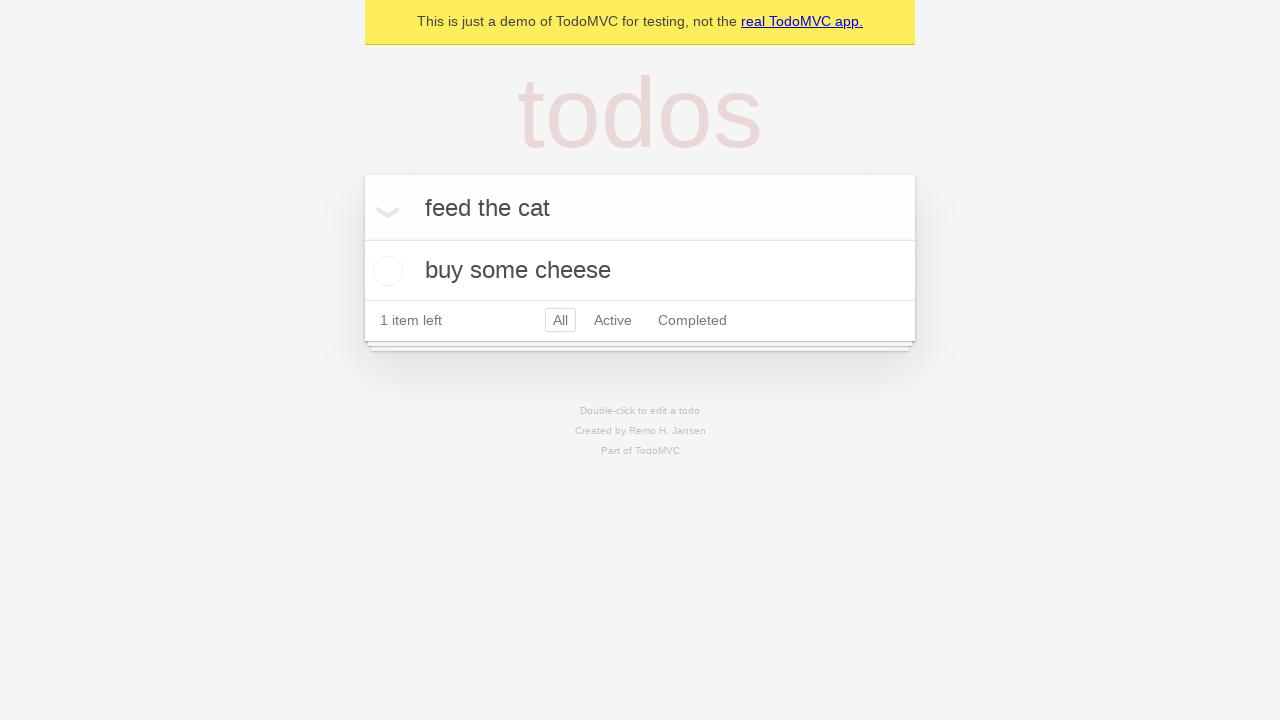

Pressed Enter to create second todo item on internal:attr=[placeholder="What needs to be done?"i]
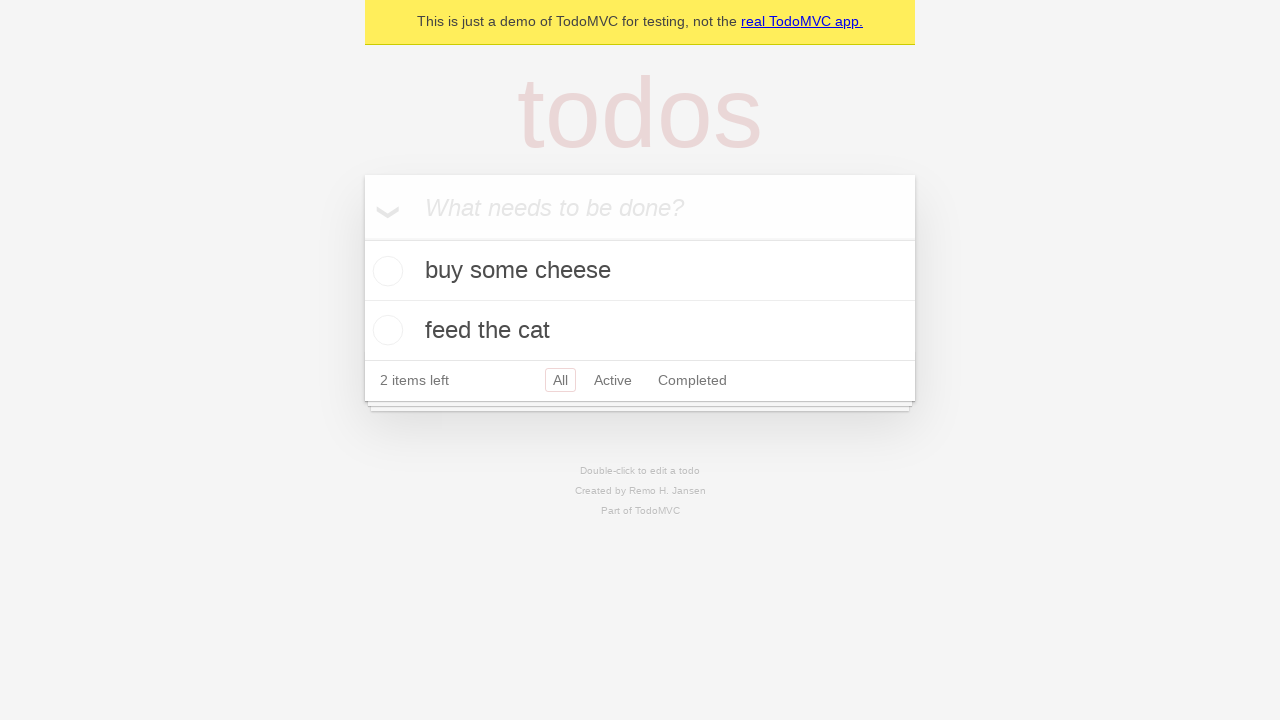

Checked the first todo item as completed at (385, 271) on internal:testid=[data-testid="todo-item"s] >> nth=0 >> internal:role=checkbox
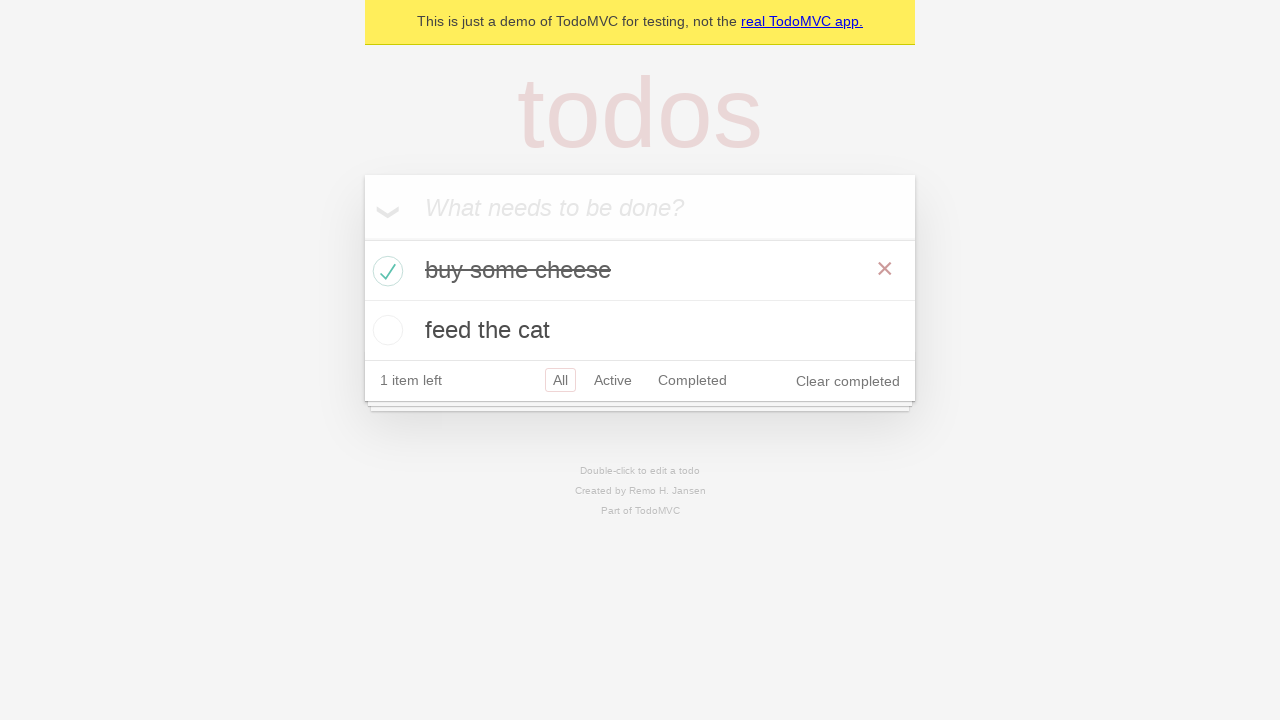

Reloaded the page to test data persistence
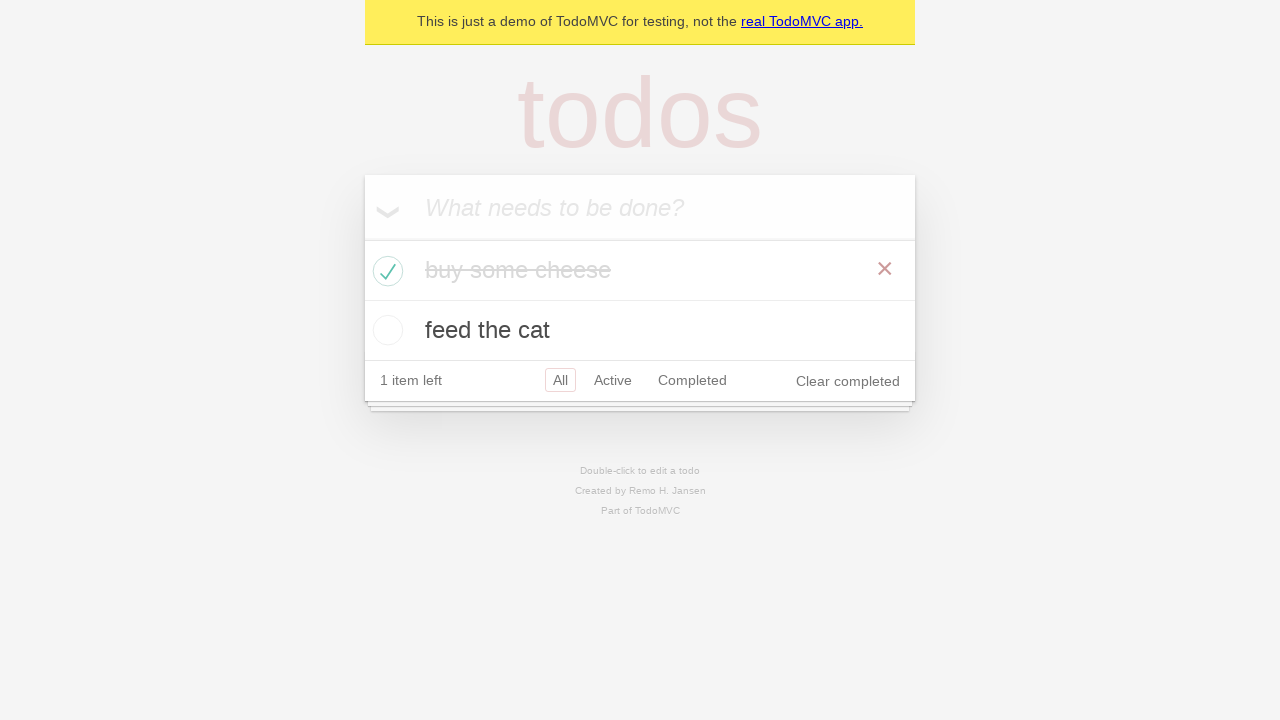

Todo items loaded after page reload
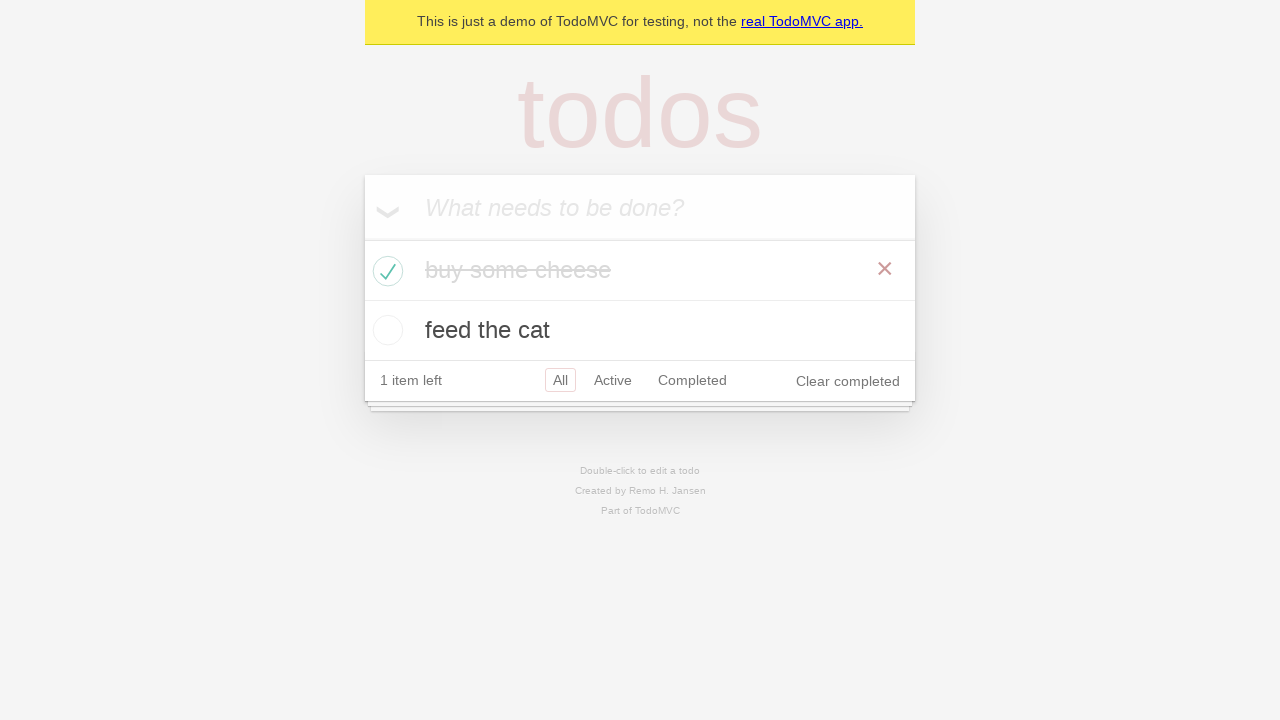

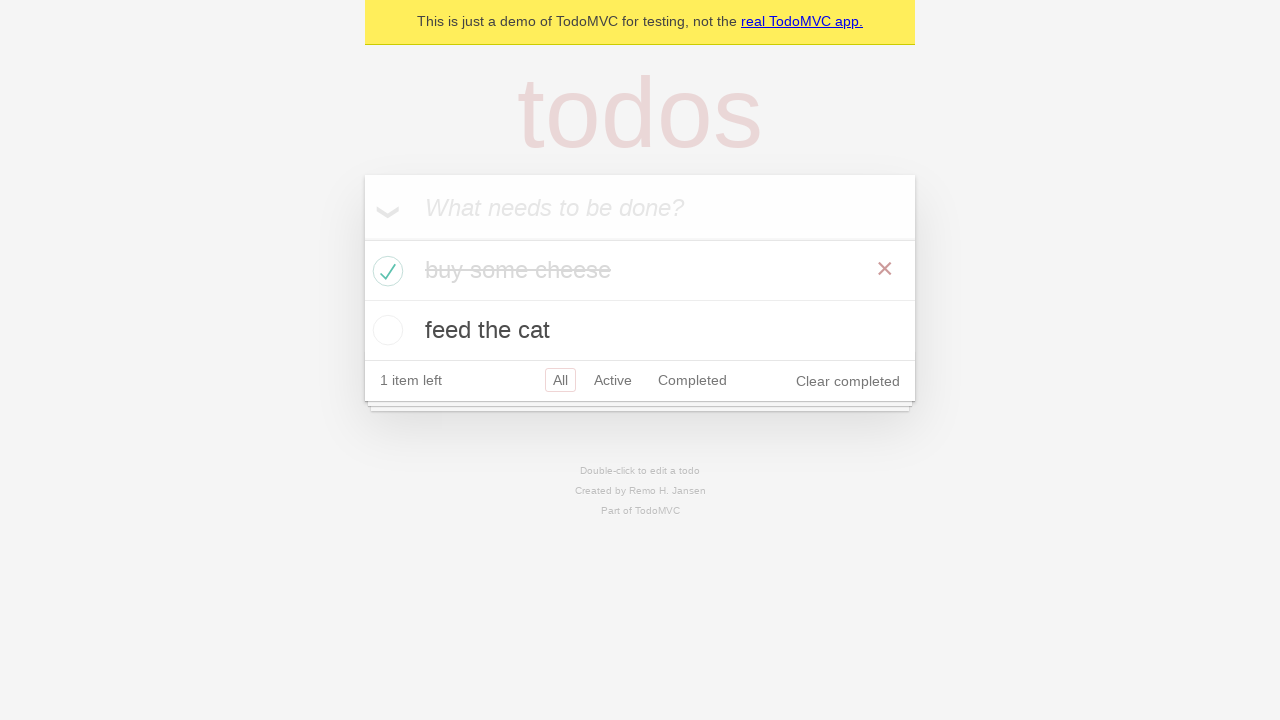